Tests modal interaction by opening a modal and closing it using the close button

Starting URL: https://formy-project.herokuapp.com/modal

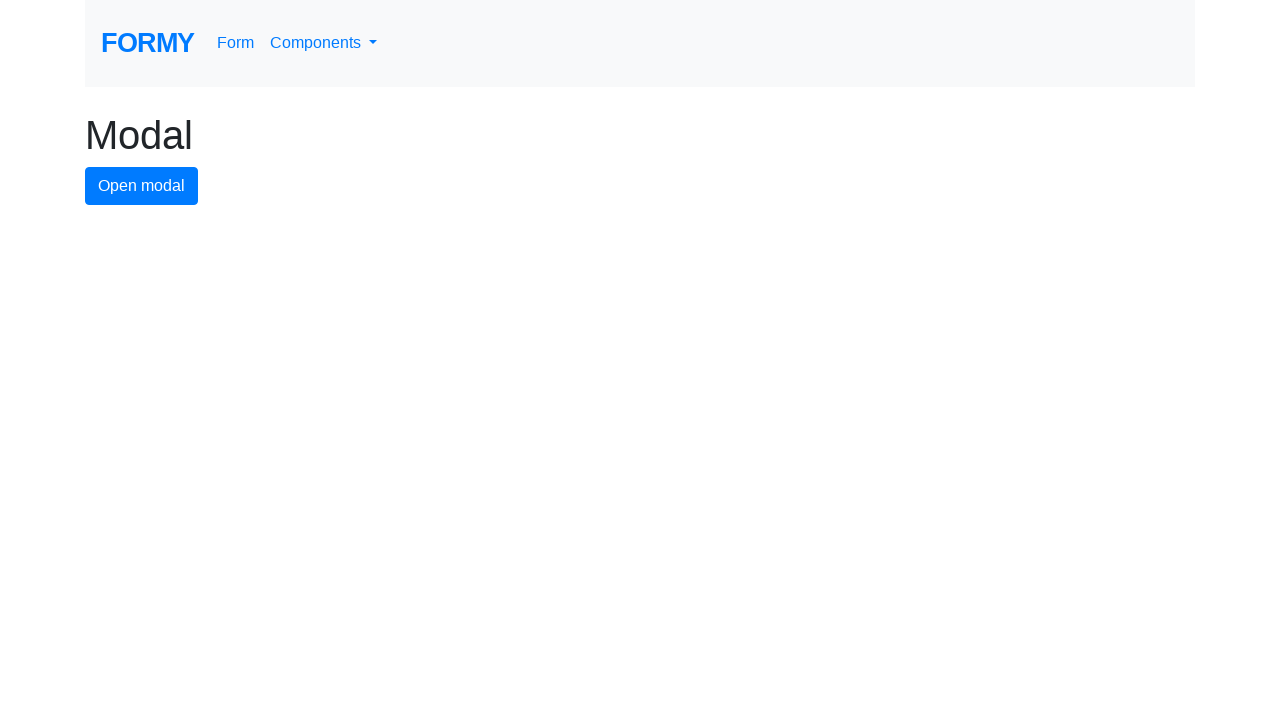

Clicked modal button to open the modal at (142, 186) on #modal-button
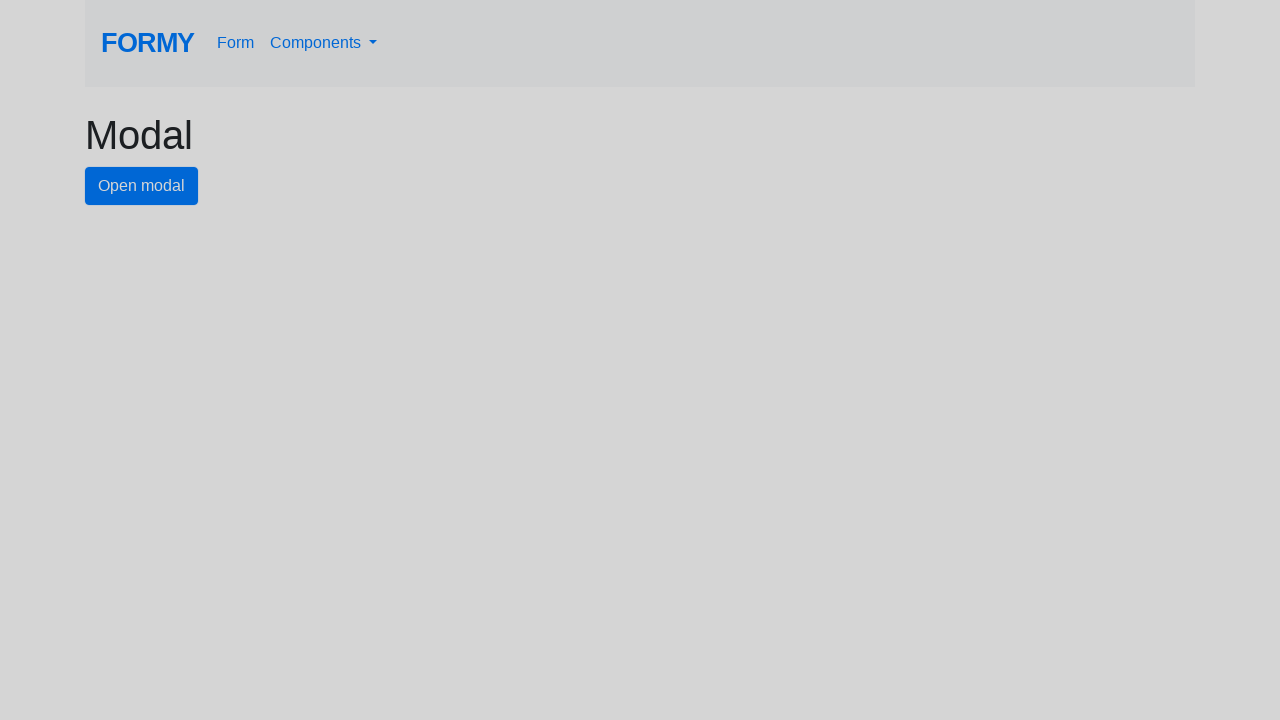

Waited for close button to become visible
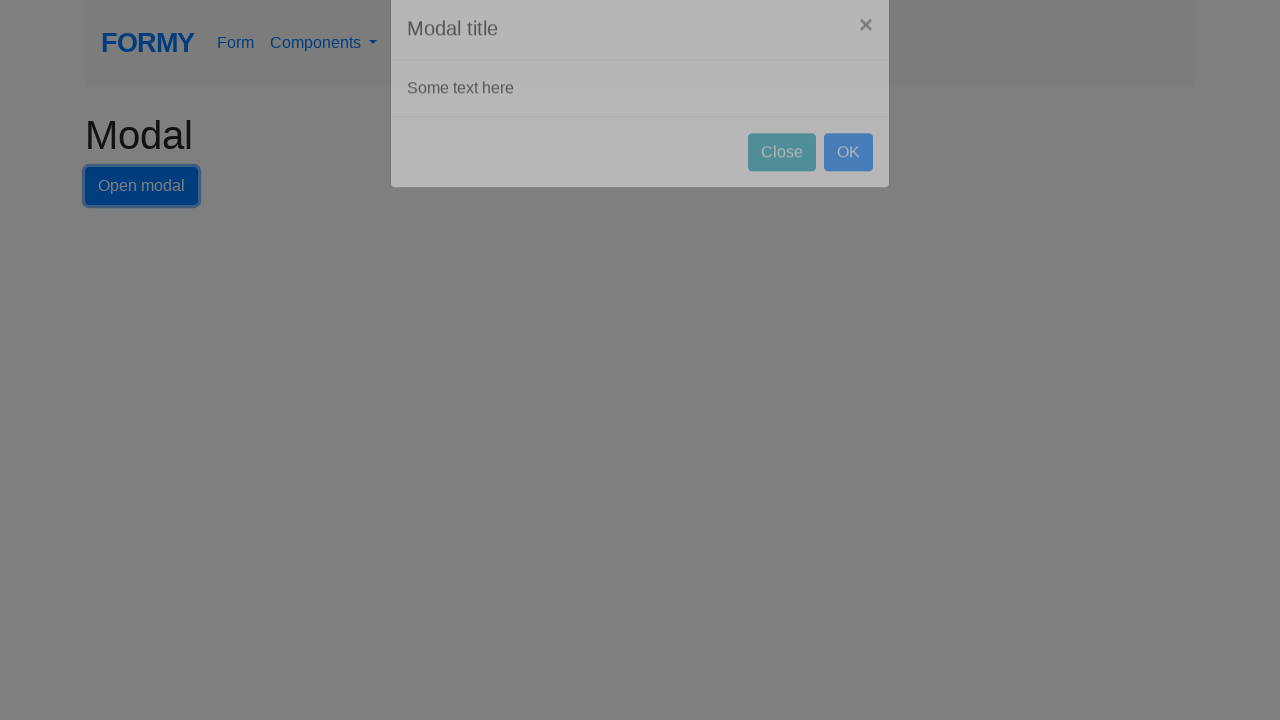

Clicked close button to close the modal at (782, 176) on #close-button
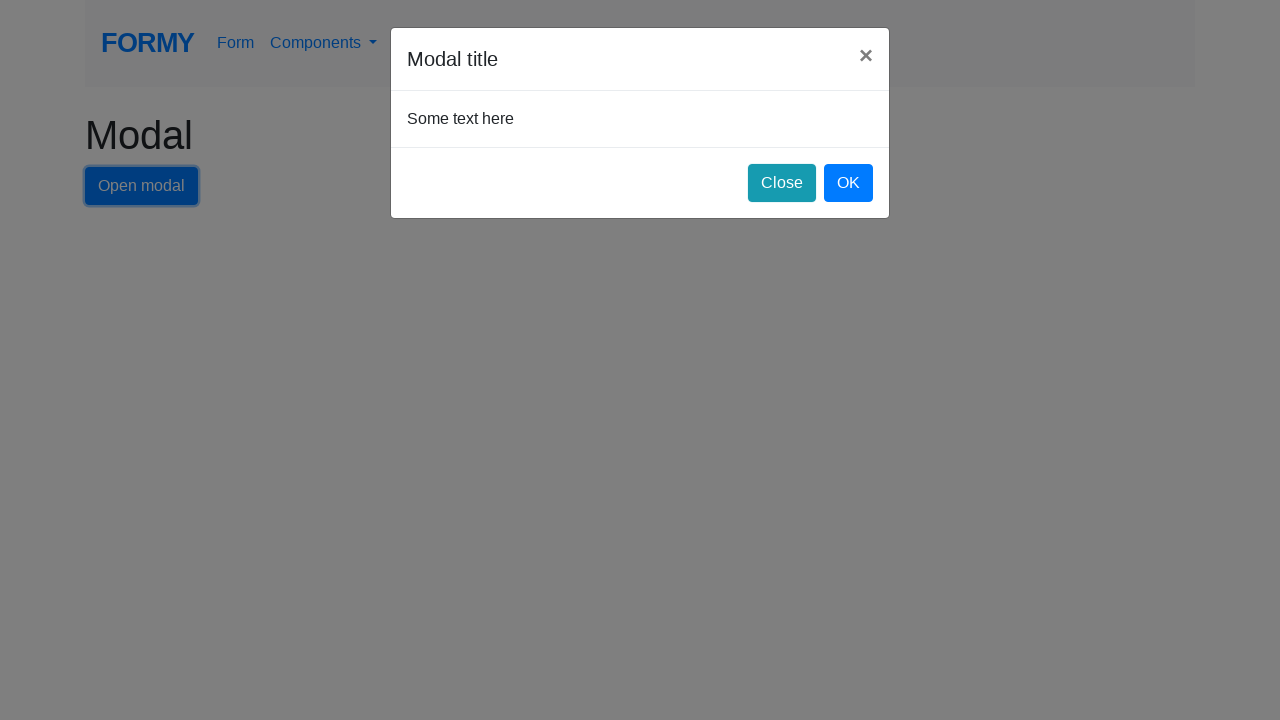

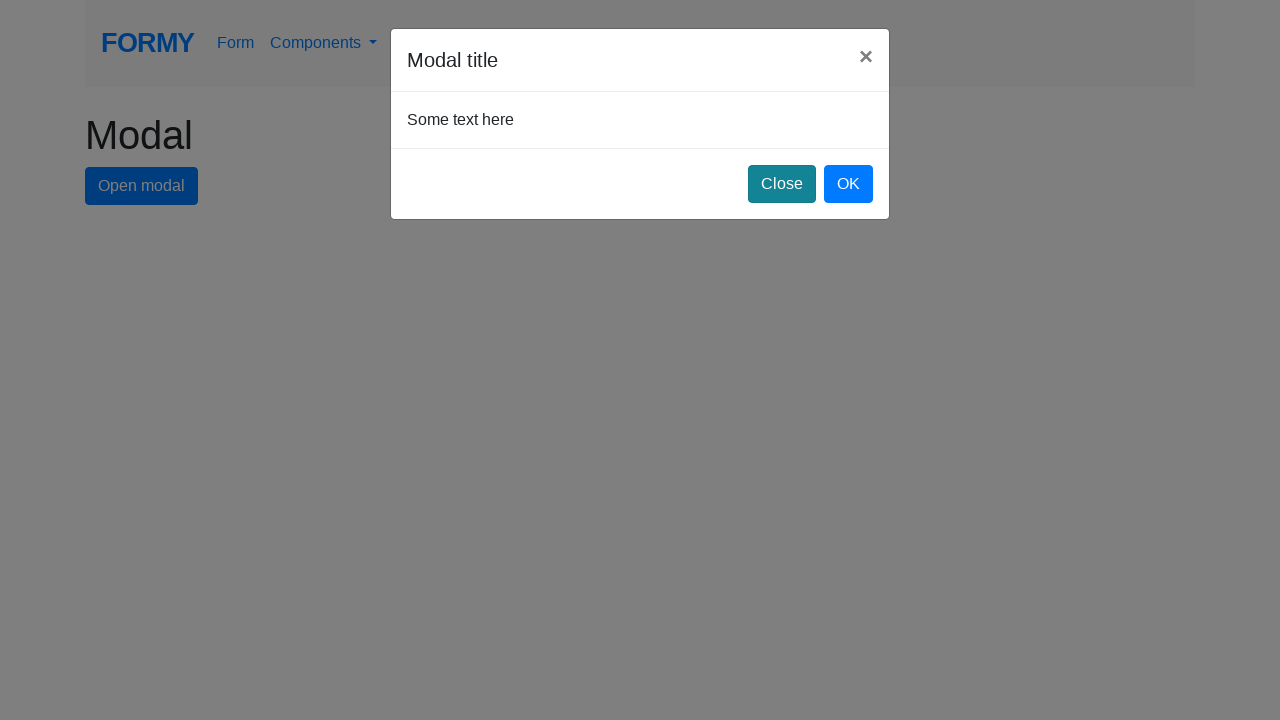